Tests dropdown/select field functionality by selecting different options (Mrs, Dr) and verifying the selected values on a form test page

Starting URL: http://www.roboform.com/filling-test-custom-fields

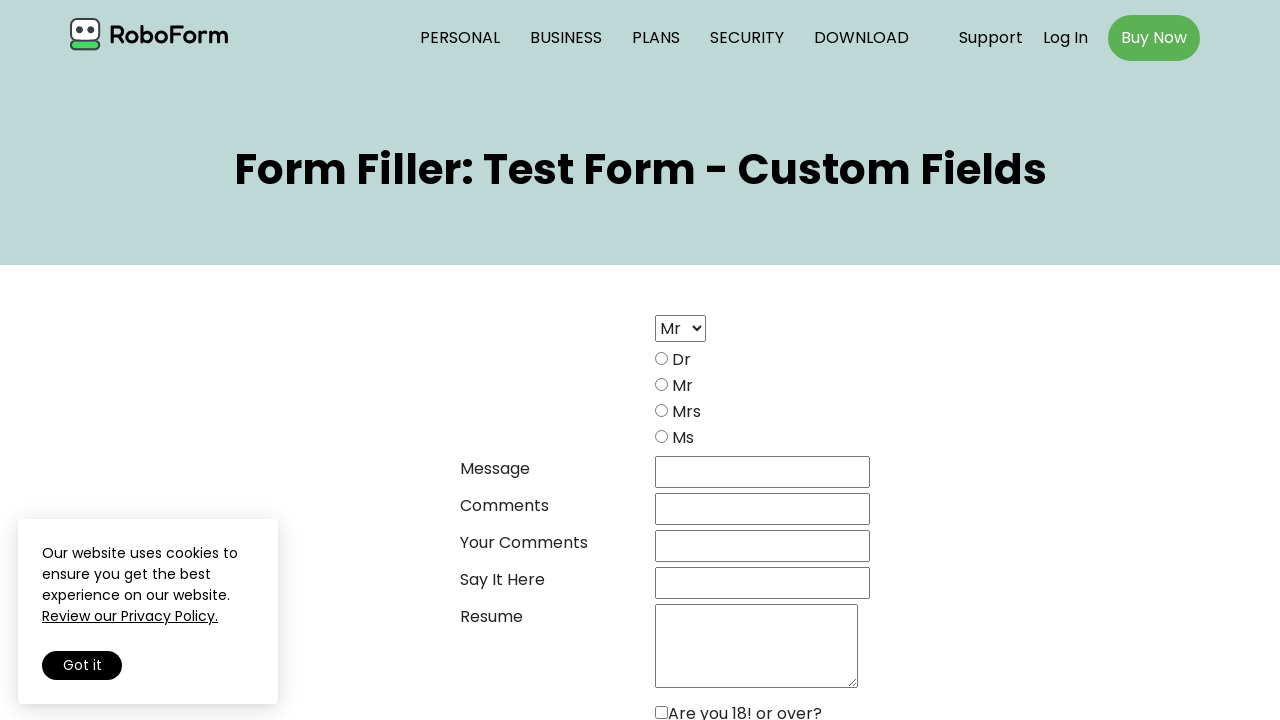

Retrieved initial selected value from dropdown
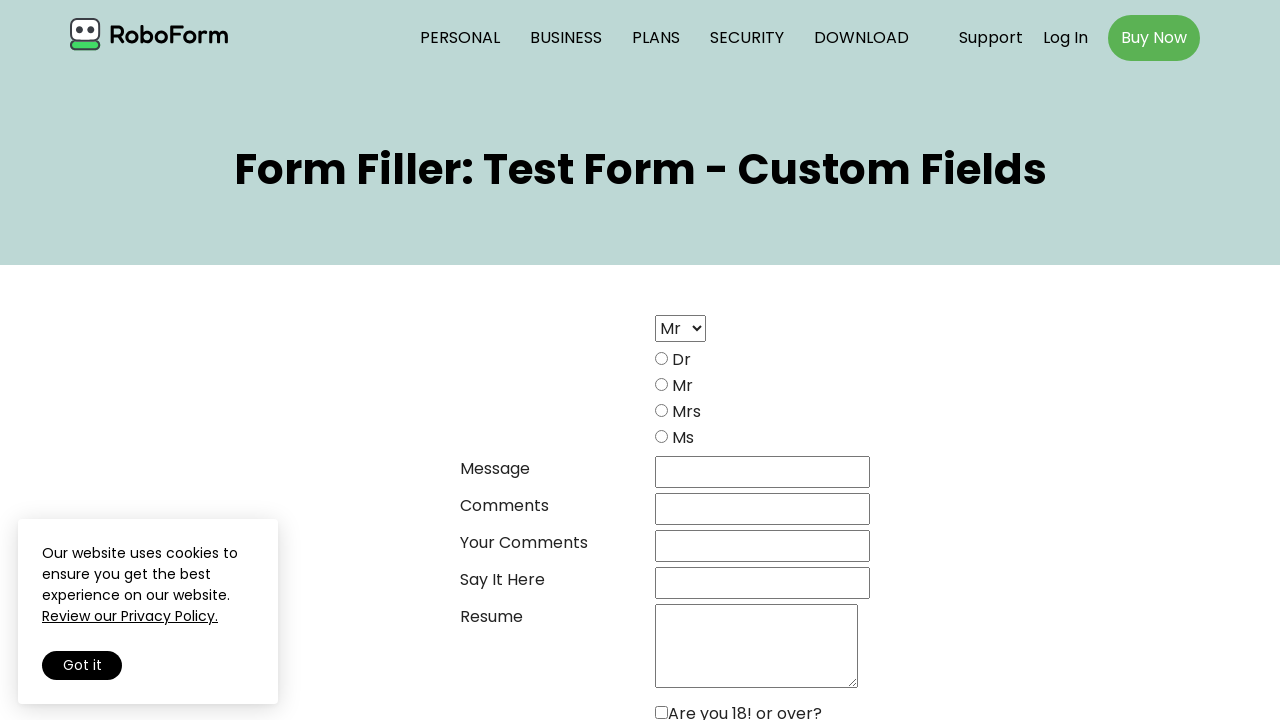

Verified initial dropdown value is 'Mr'
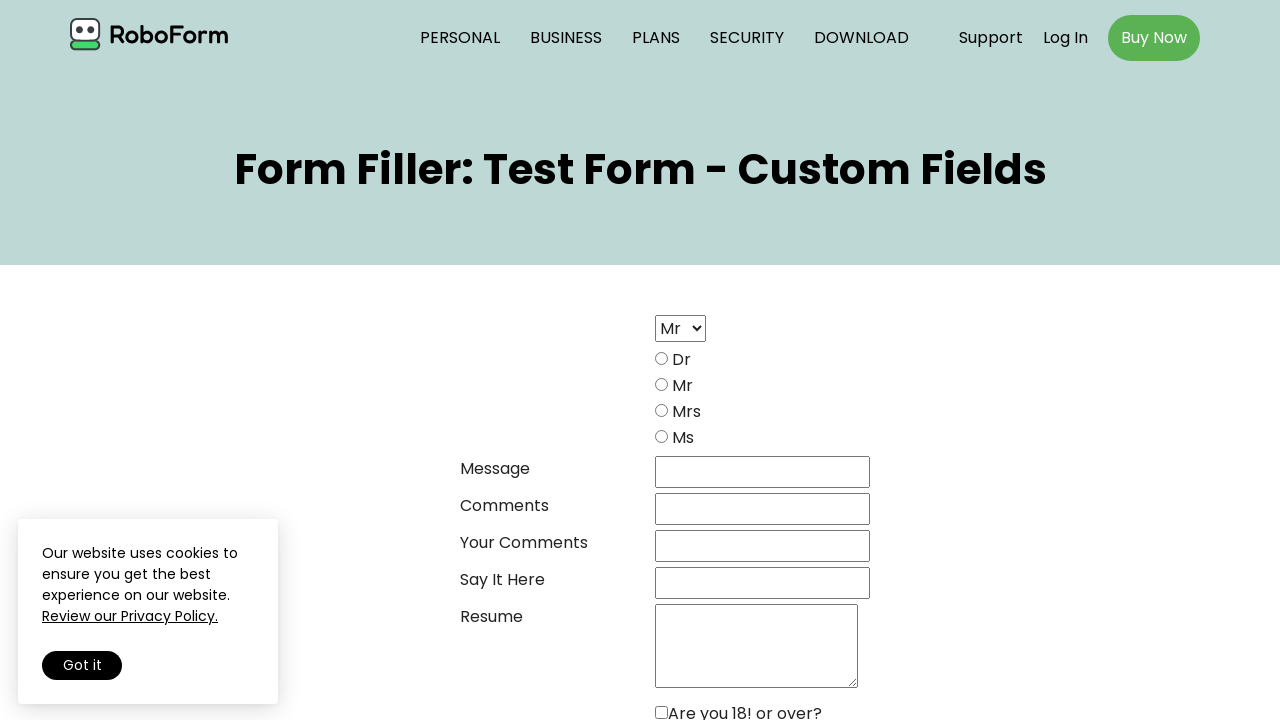

Selected 'Mrs' option from dropdown by value on select[name='ttl_select']
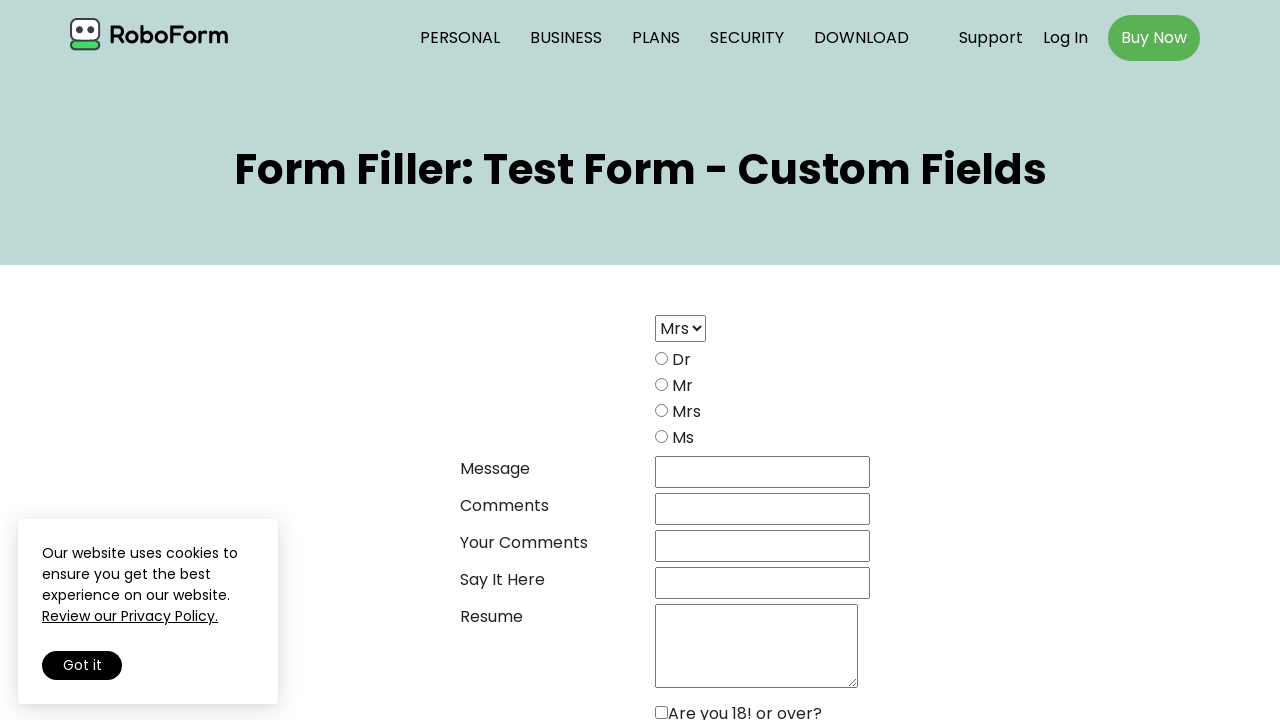

Retrieved selected value from dropdown after selecting Mrs
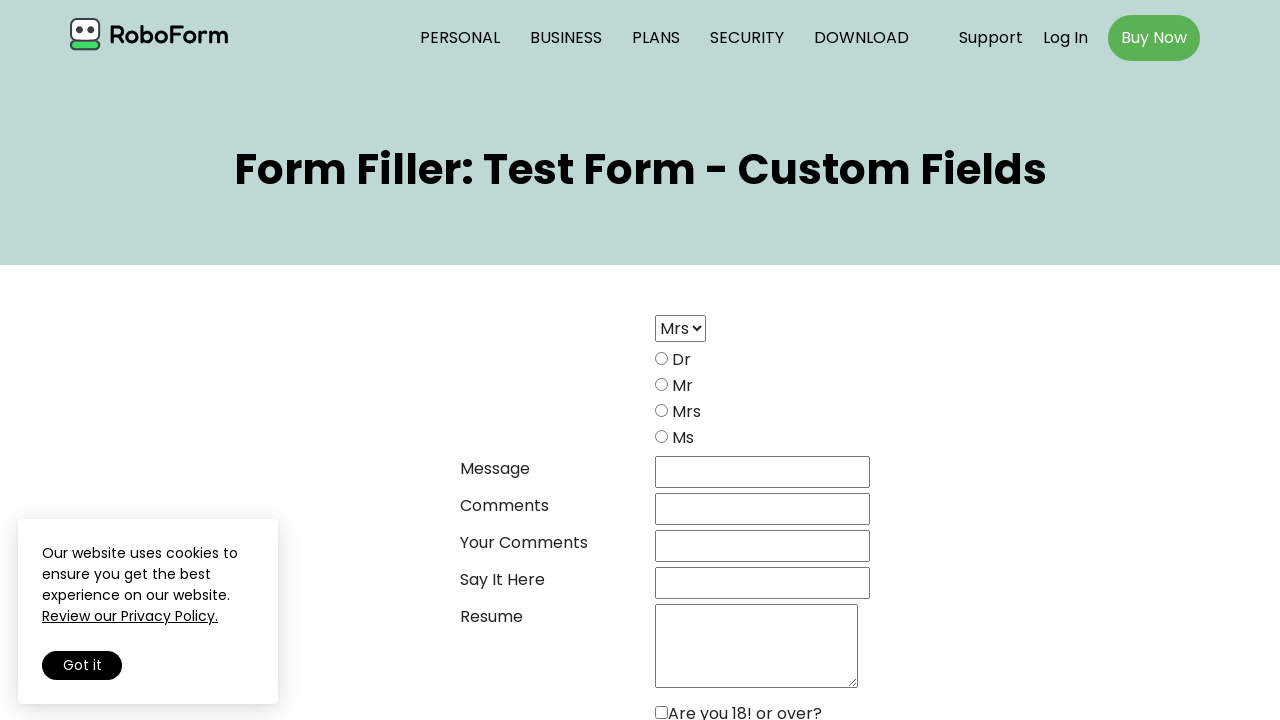

Verified dropdown value is now 'Mrs'
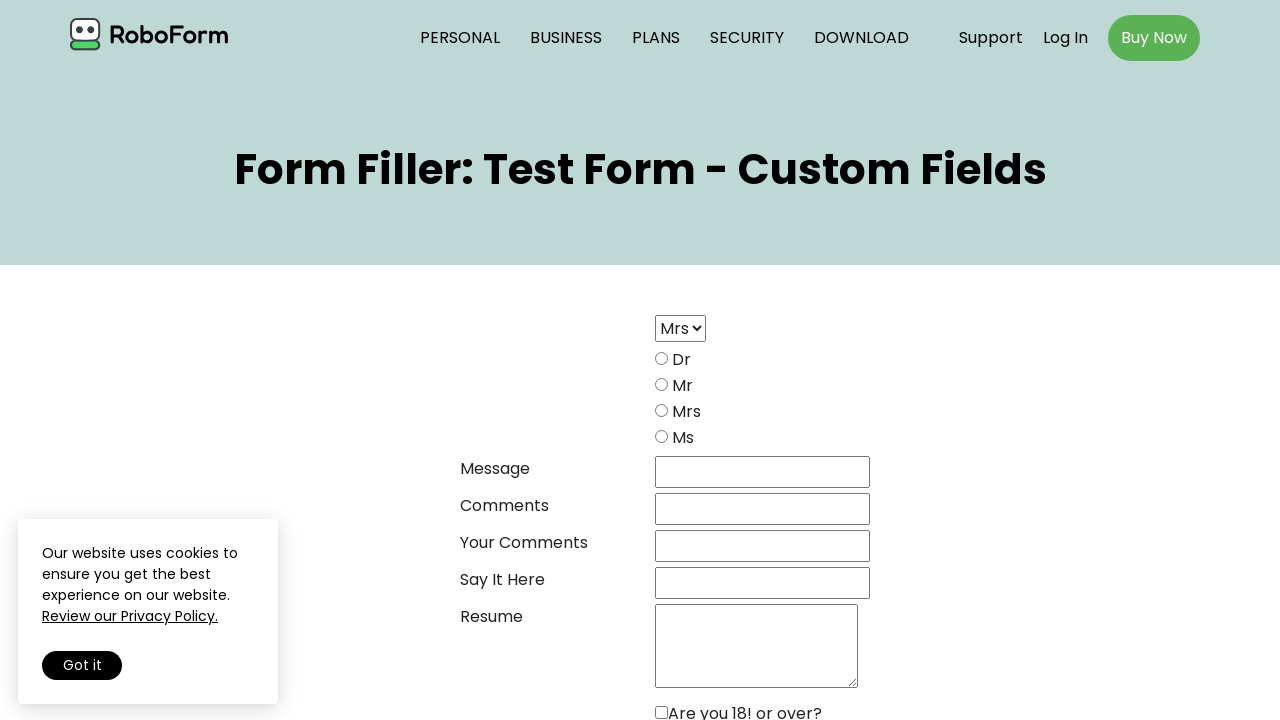

Selected 'Dr' option from dropdown by label on select[name='ttl_select']
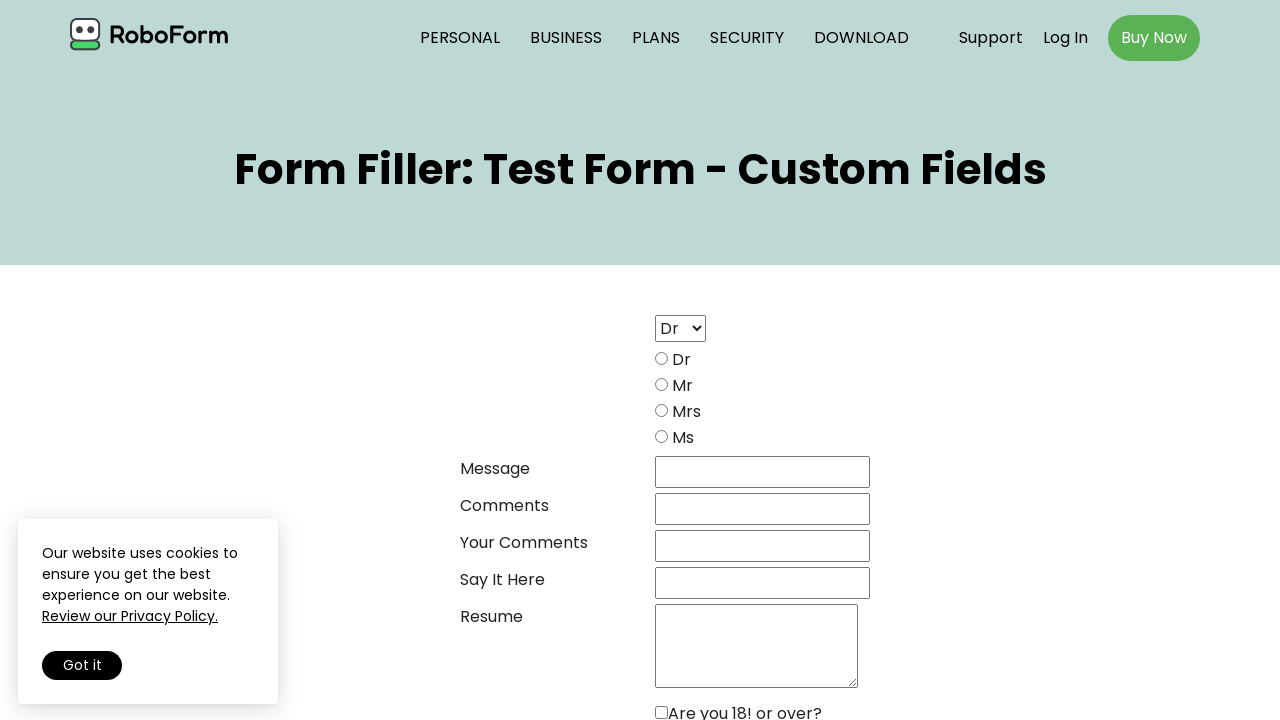

Retrieved selected value from dropdown after selecting Dr
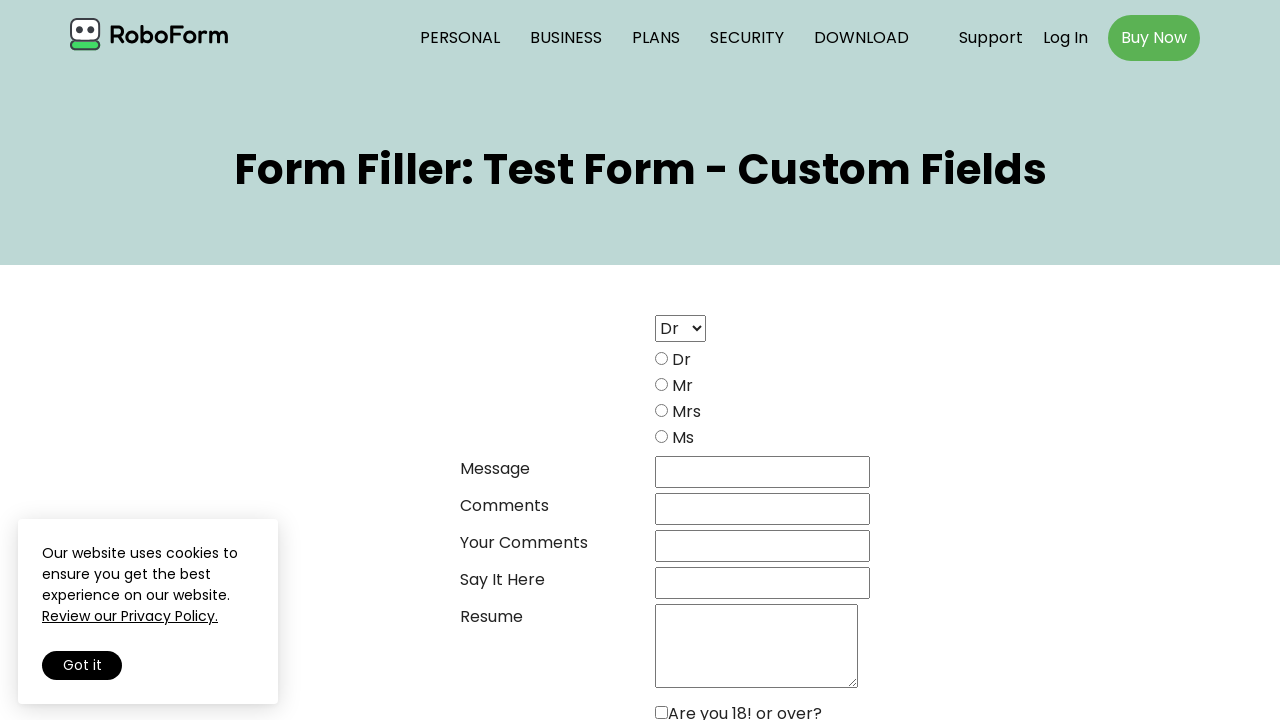

Verified dropdown value is now 'Dr'
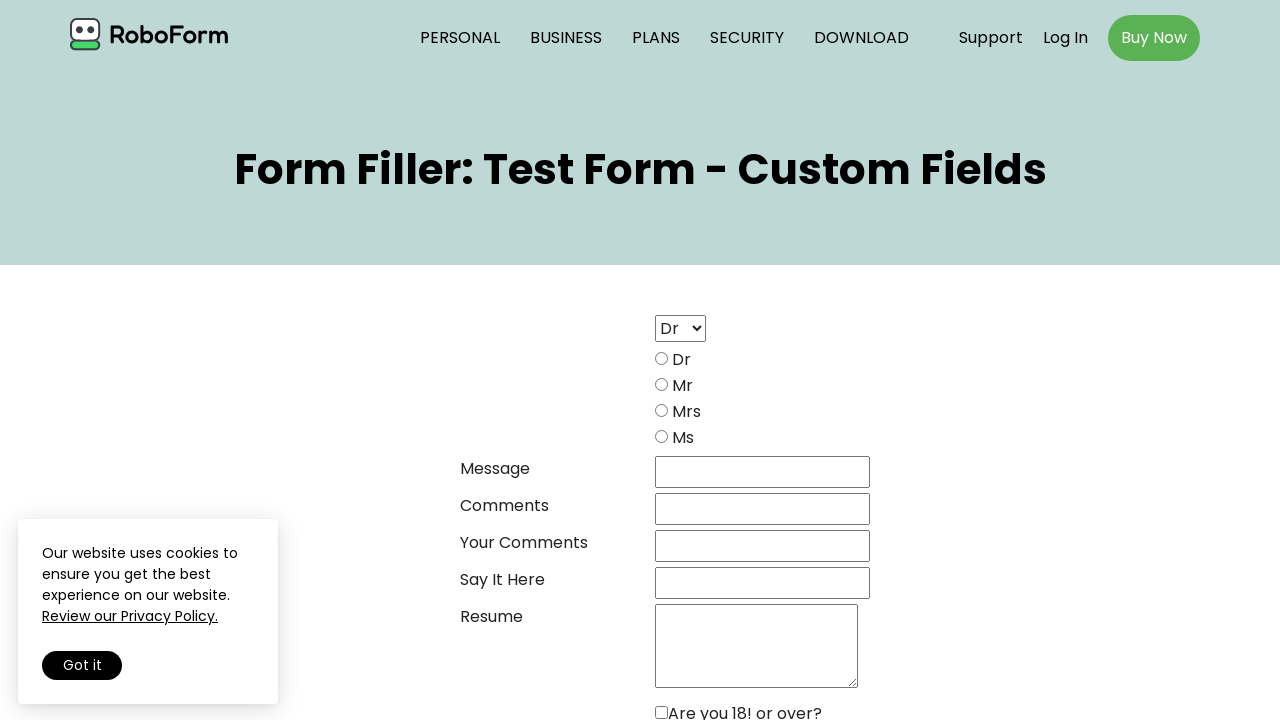

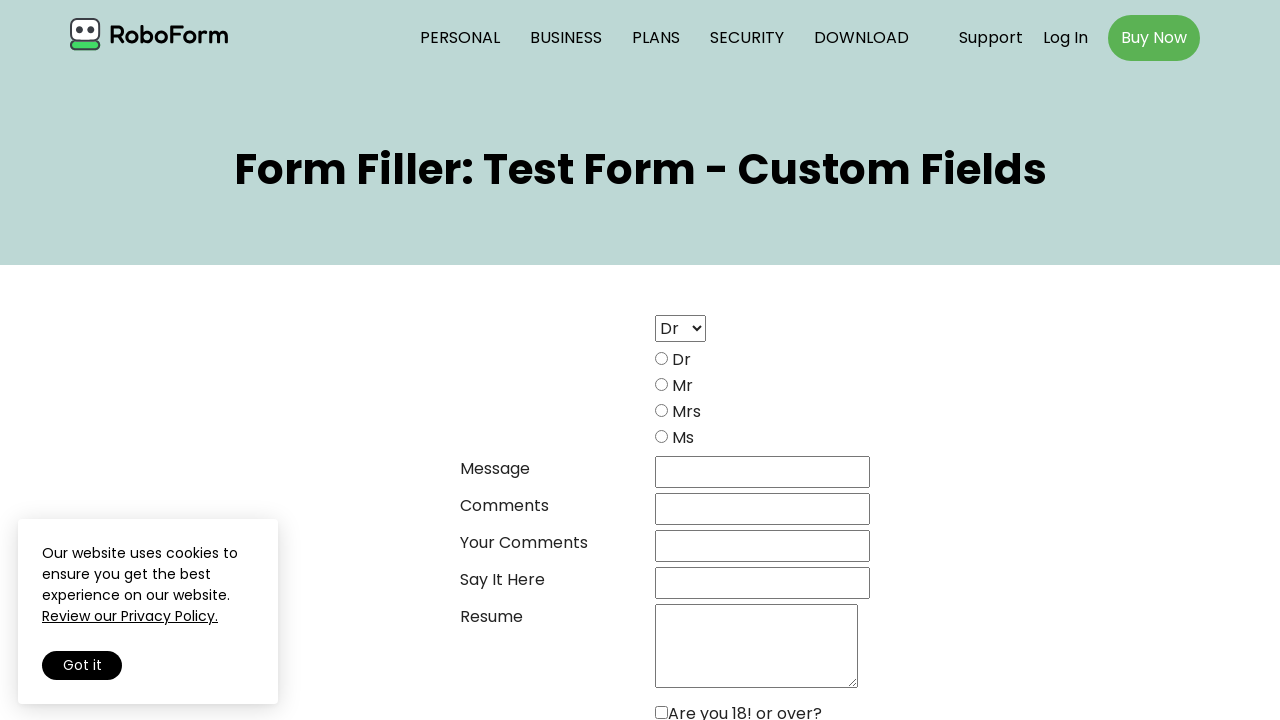